Navigates to the BMI calculator page and verifies that the information table with BMI categories is displayed

Starting URL: http://www.calculator.net/bmi-calculator.html

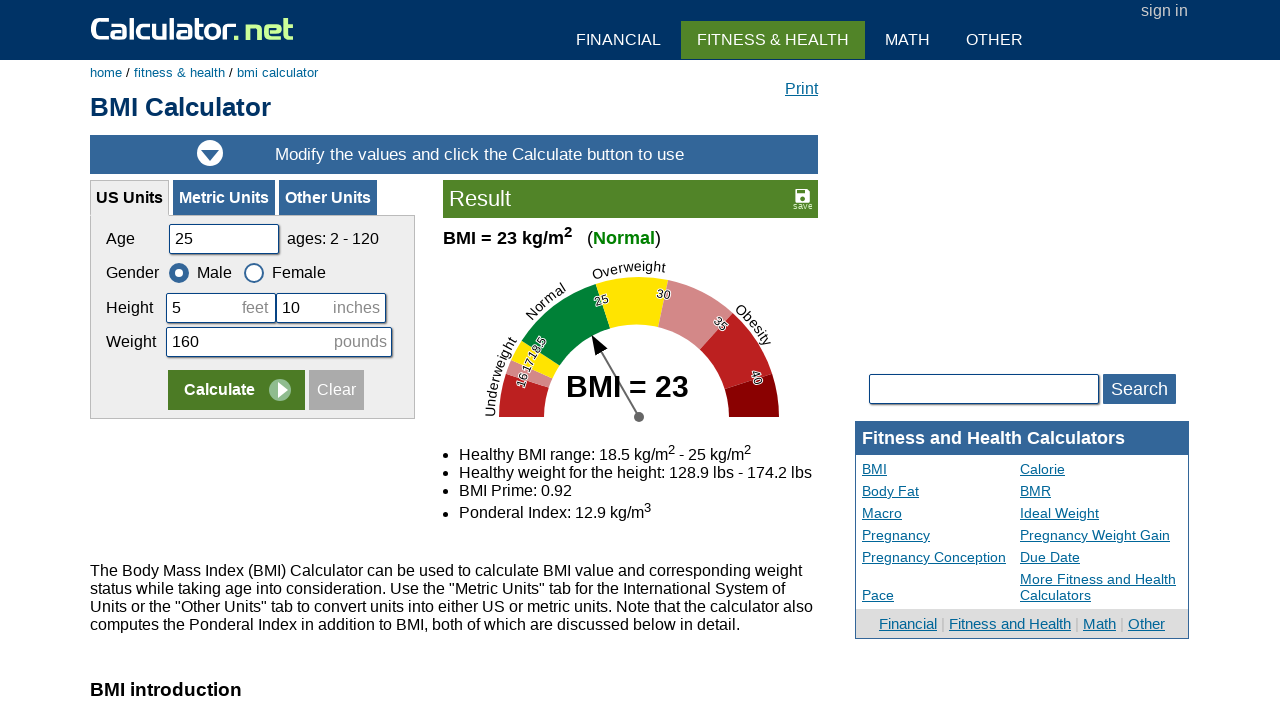

Navigated to BMI calculator page
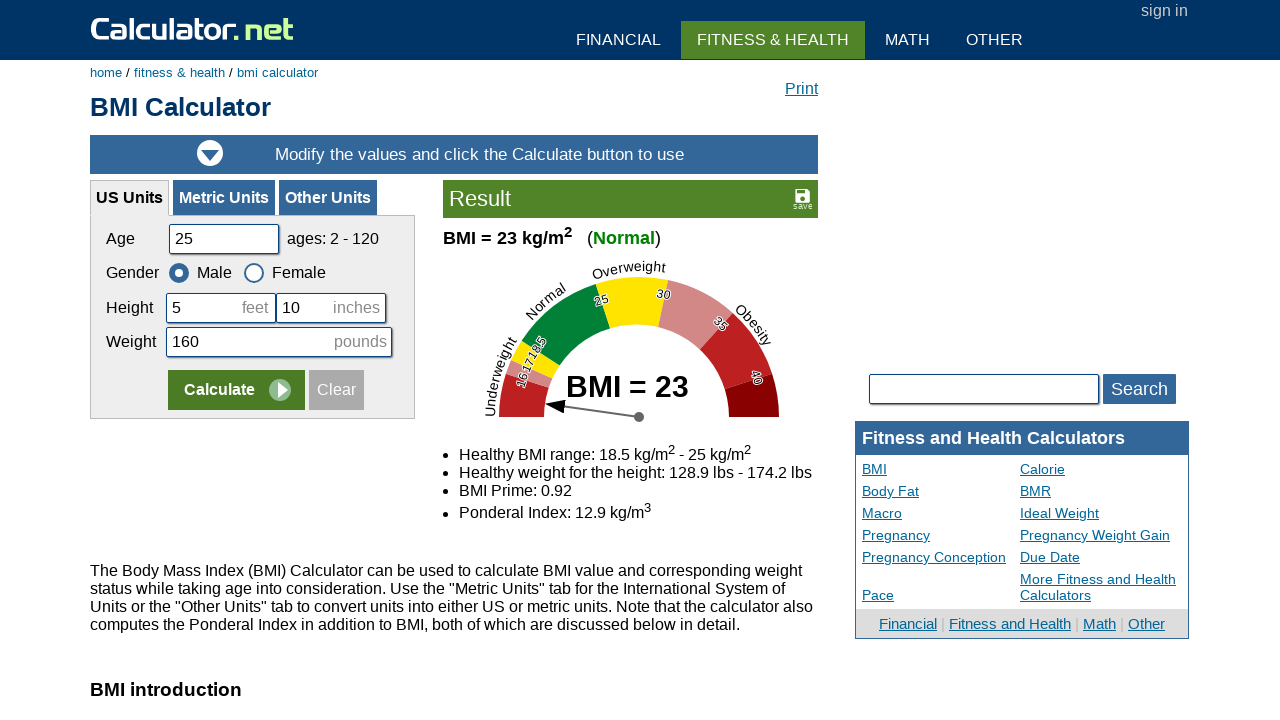

BMI information table loaded
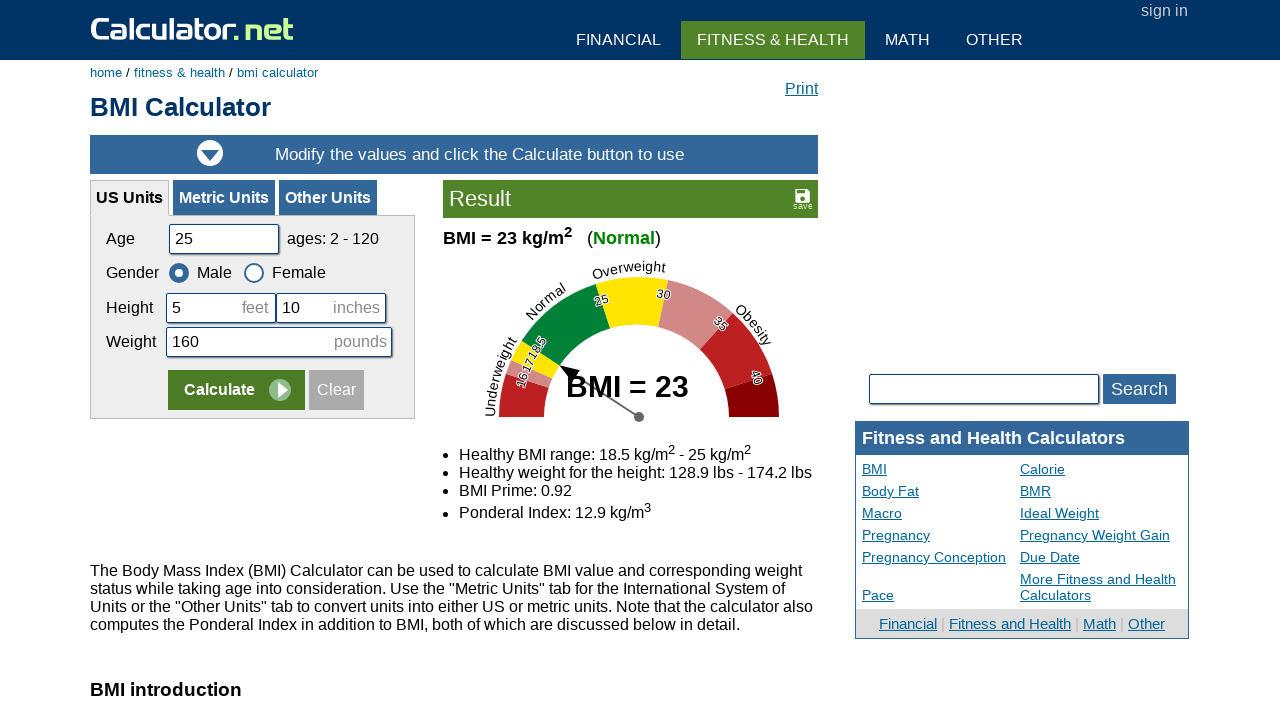

BMI category table rows verified to be present
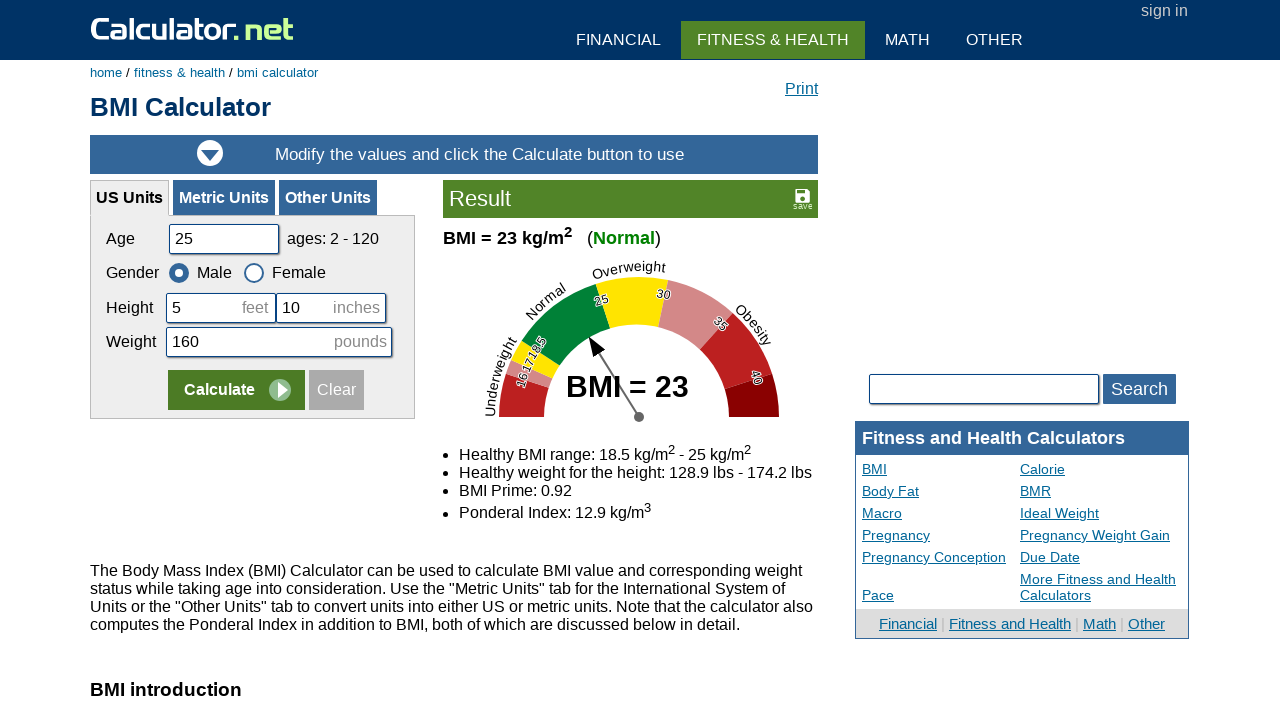

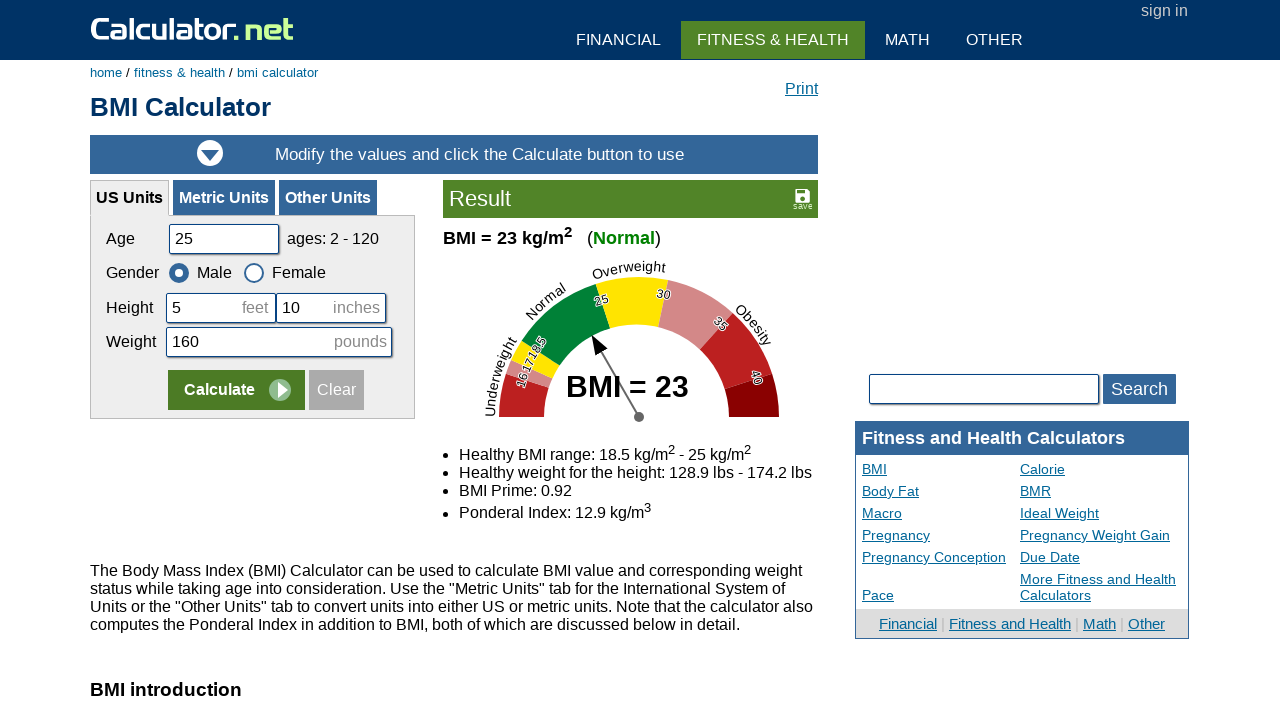